Tests that the todo counter displays the current number of items

Starting URL: https://demo.playwright.dev/todomvc

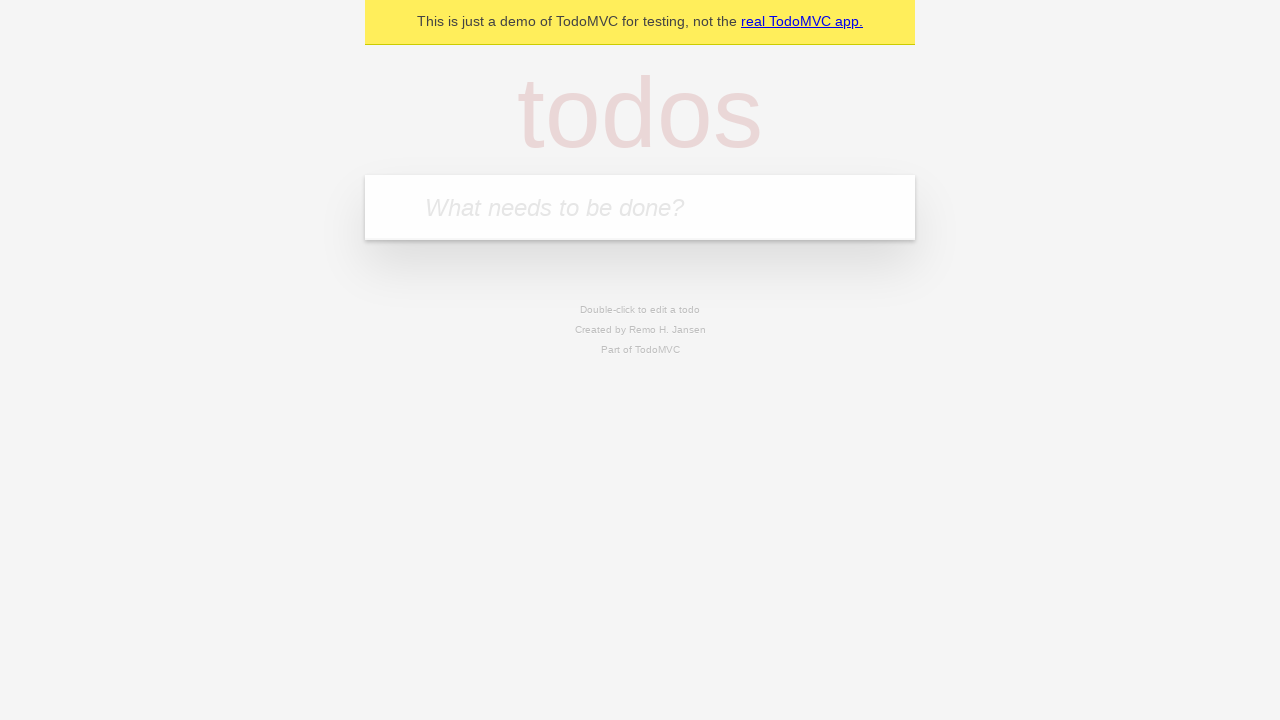

Located the 'What needs to be done?' input field
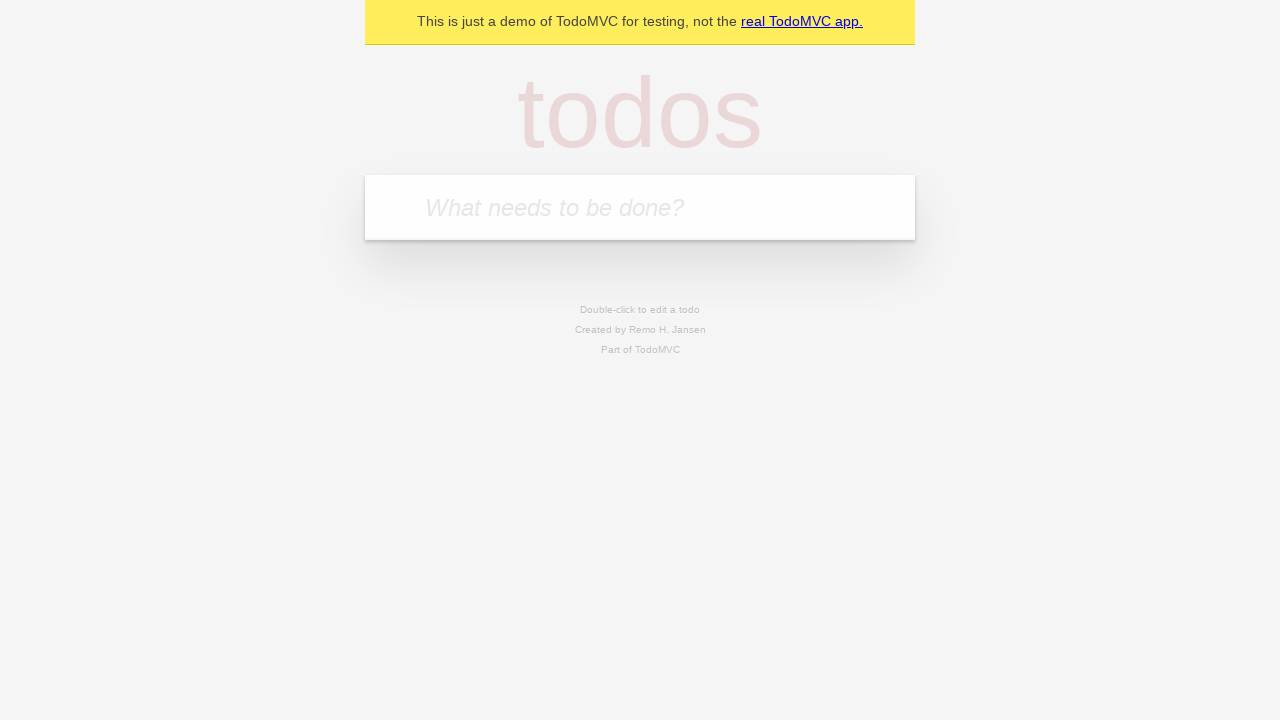

Filled input with 'buy some cheese' on internal:attr=[placeholder="What needs to be done?"i]
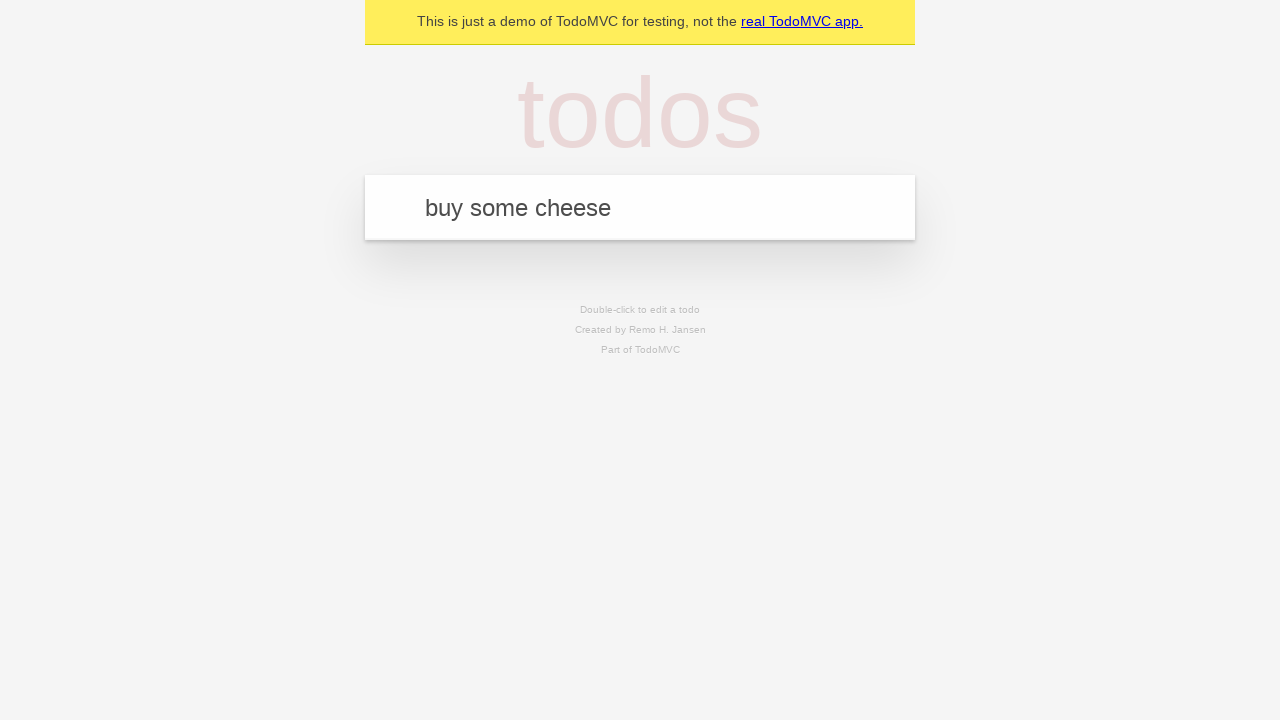

Pressed Enter to create first todo item on internal:attr=[placeholder="What needs to be done?"i]
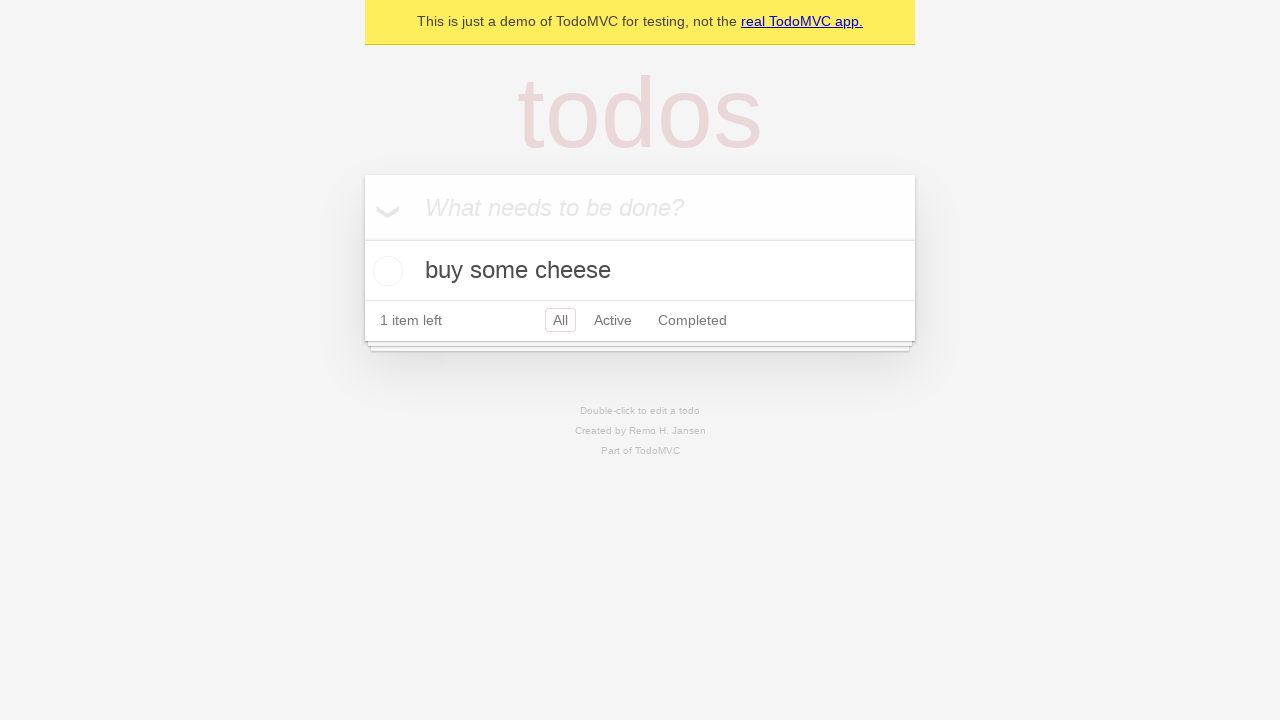

Todo counter element loaded and visible
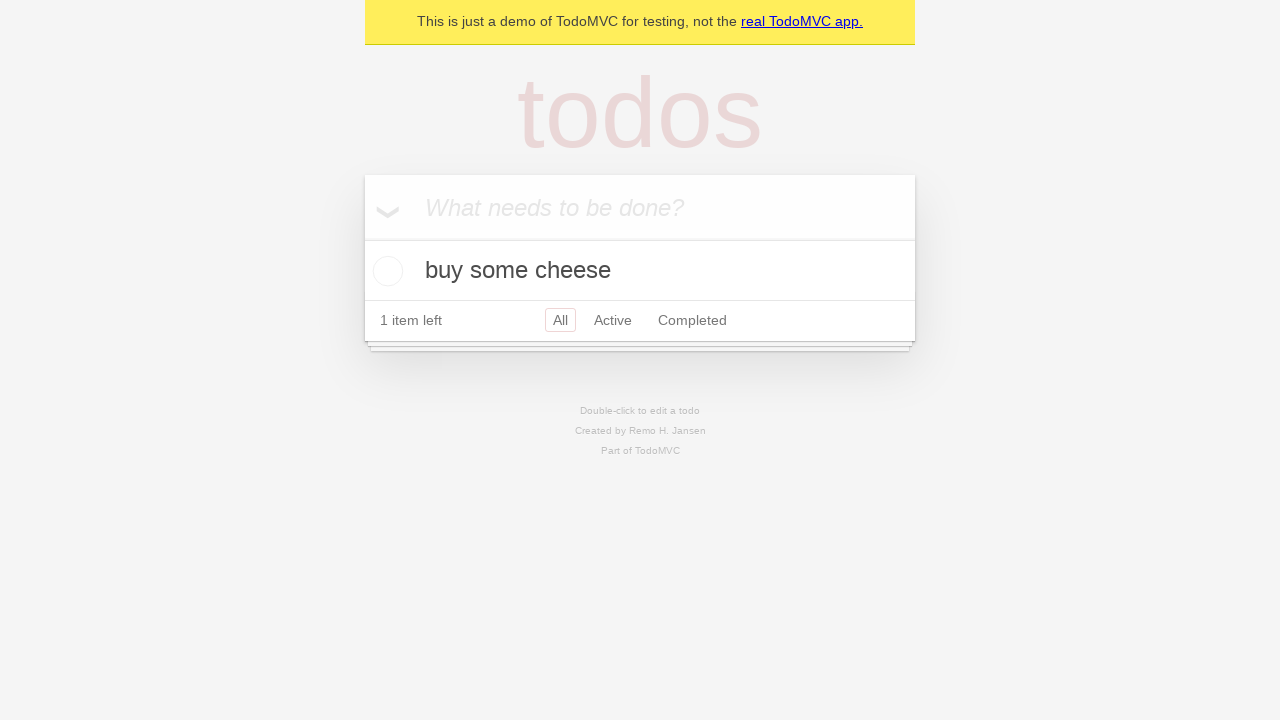

Filled input with 'feed the cat' on internal:attr=[placeholder="What needs to be done?"i]
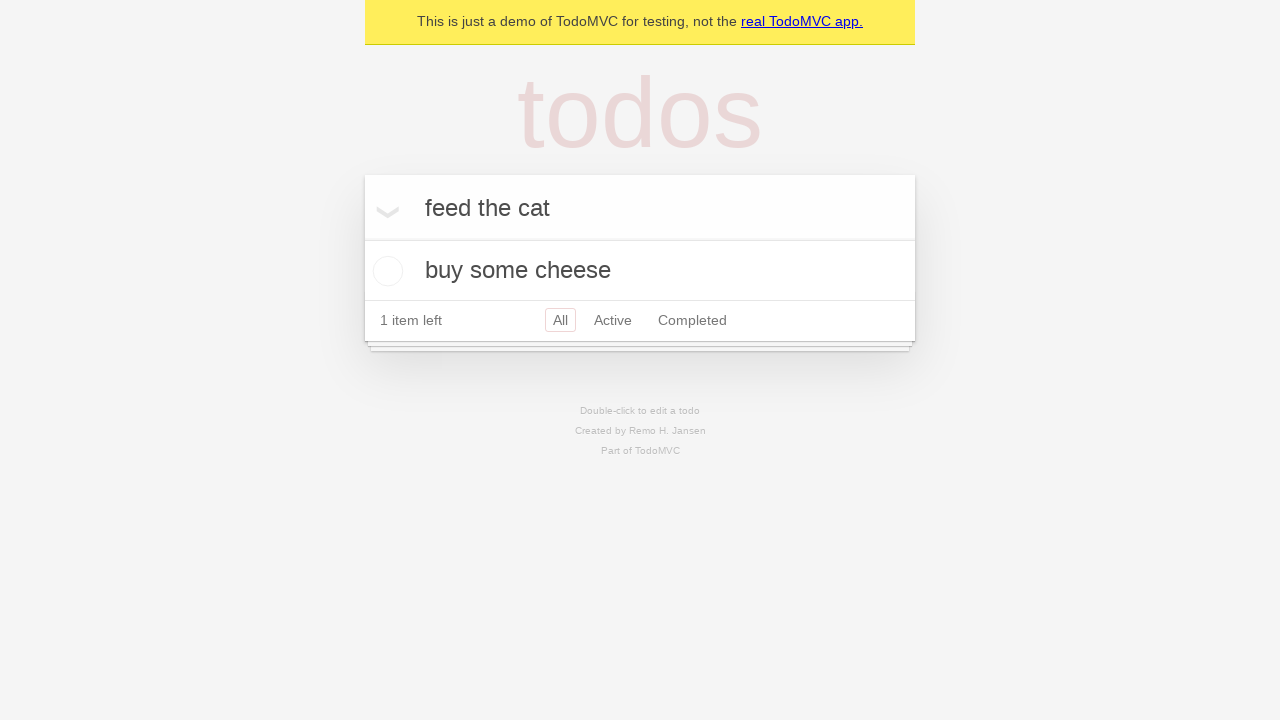

Pressed Enter to create second todo item on internal:attr=[placeholder="What needs to be done?"i]
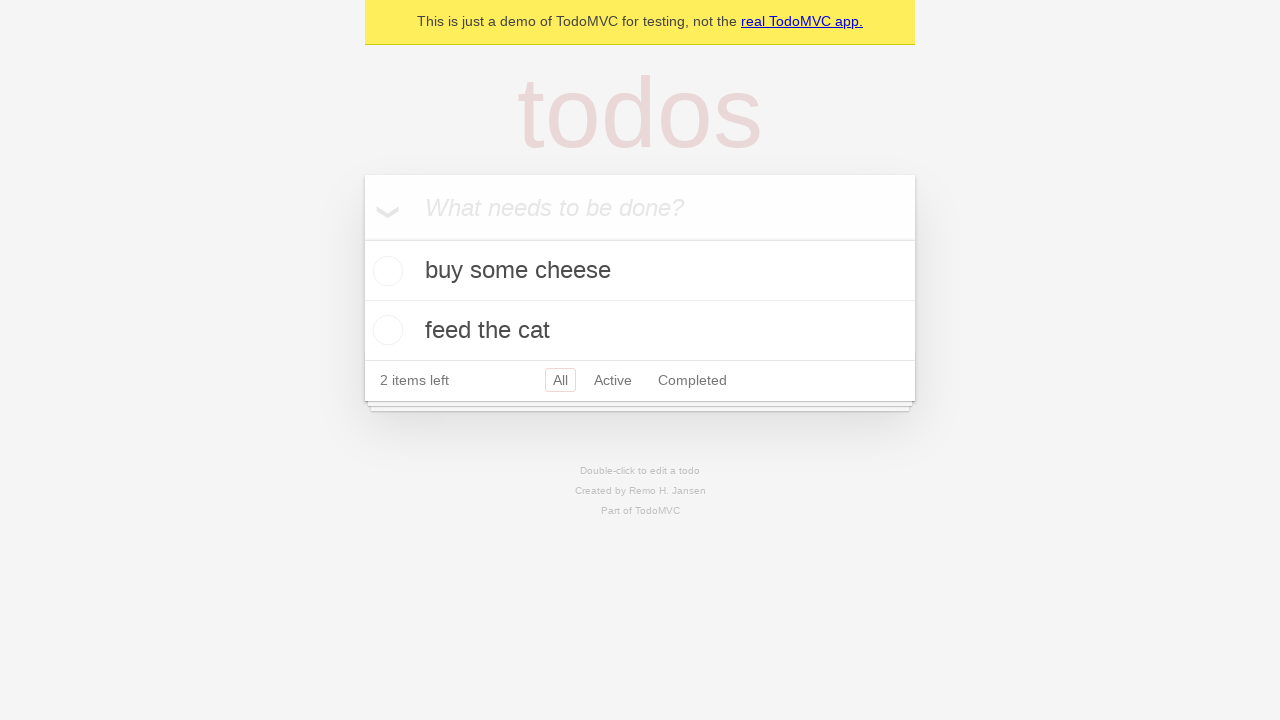

Todo counter updated to display '2' items
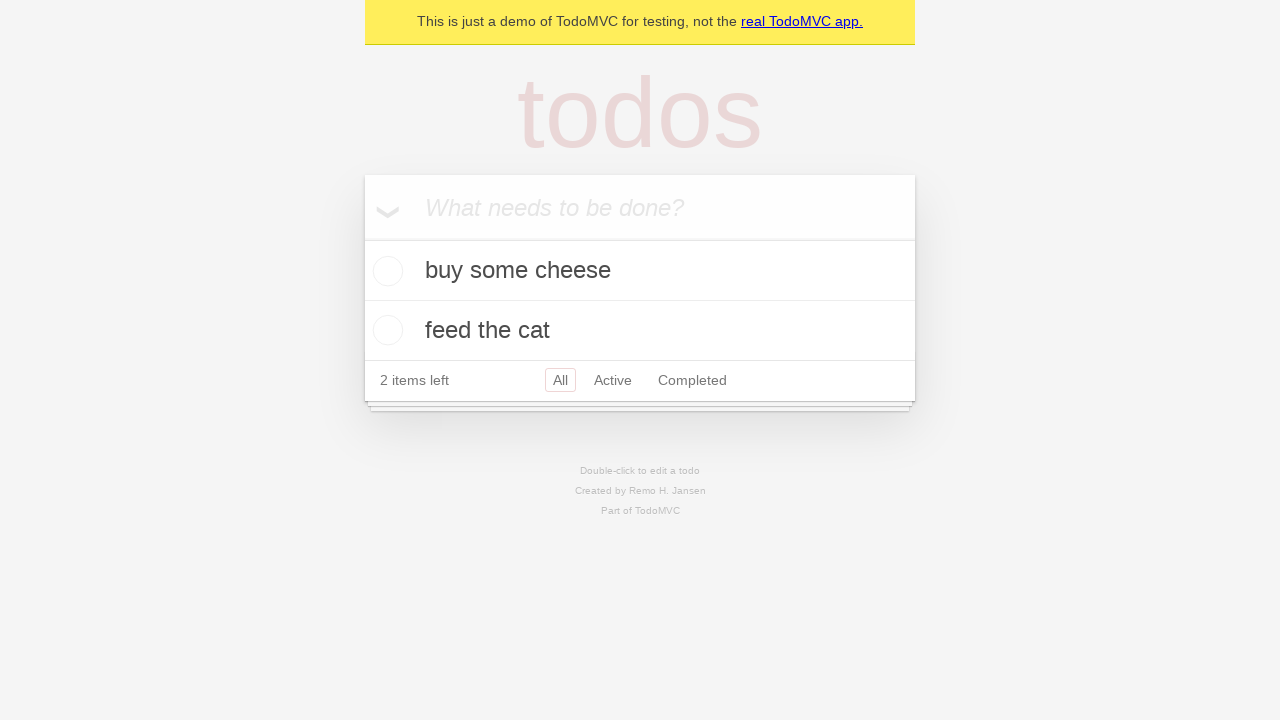

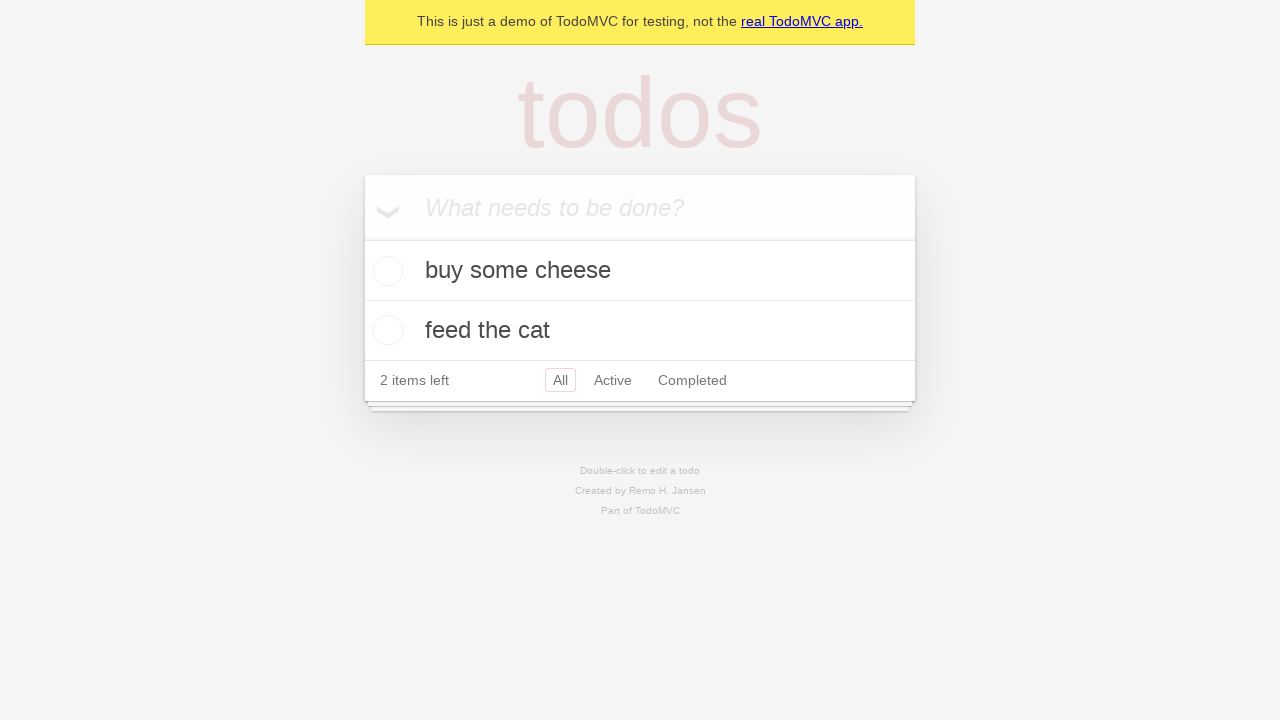